Navigates to Disappearing Elements page and verifies menu items are present

Starting URL: https://the-internet.herokuapp.com/

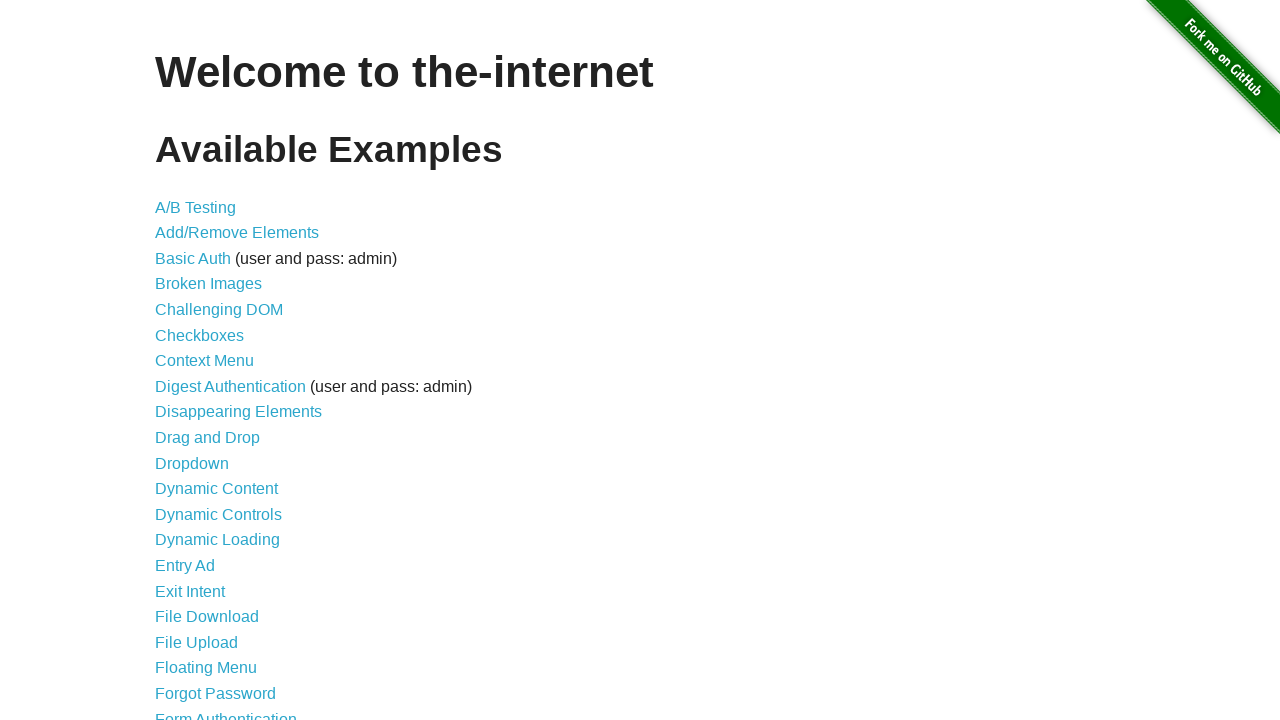

Clicked on Disappearing Elements link at (238, 412) on a >> internal:has-text="Disappearing Elements"i
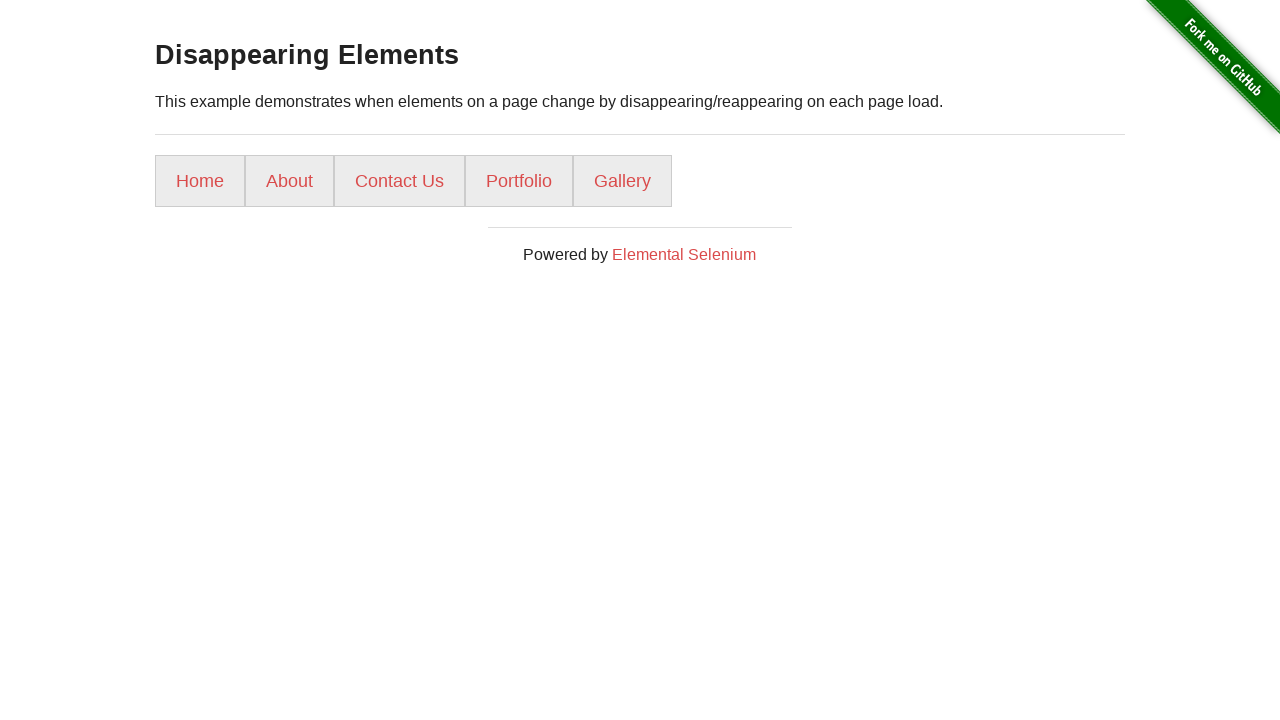

Menu items loaded - verified ul li a selector is present
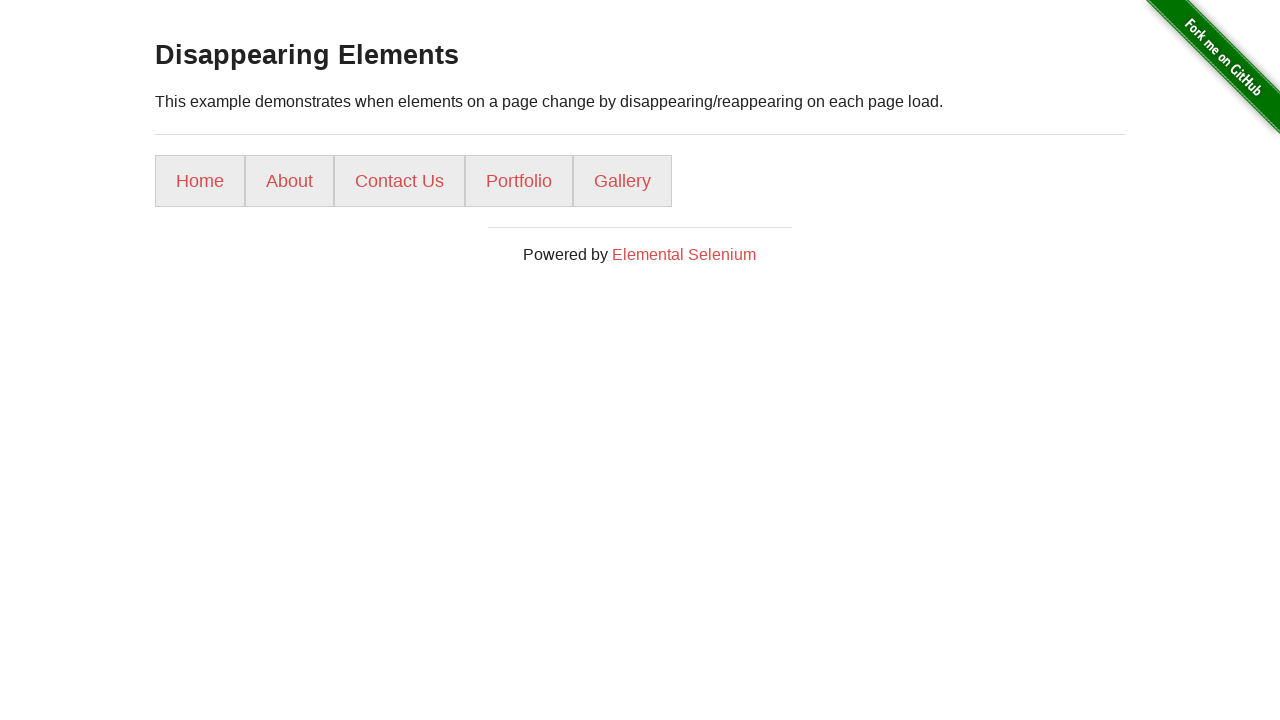

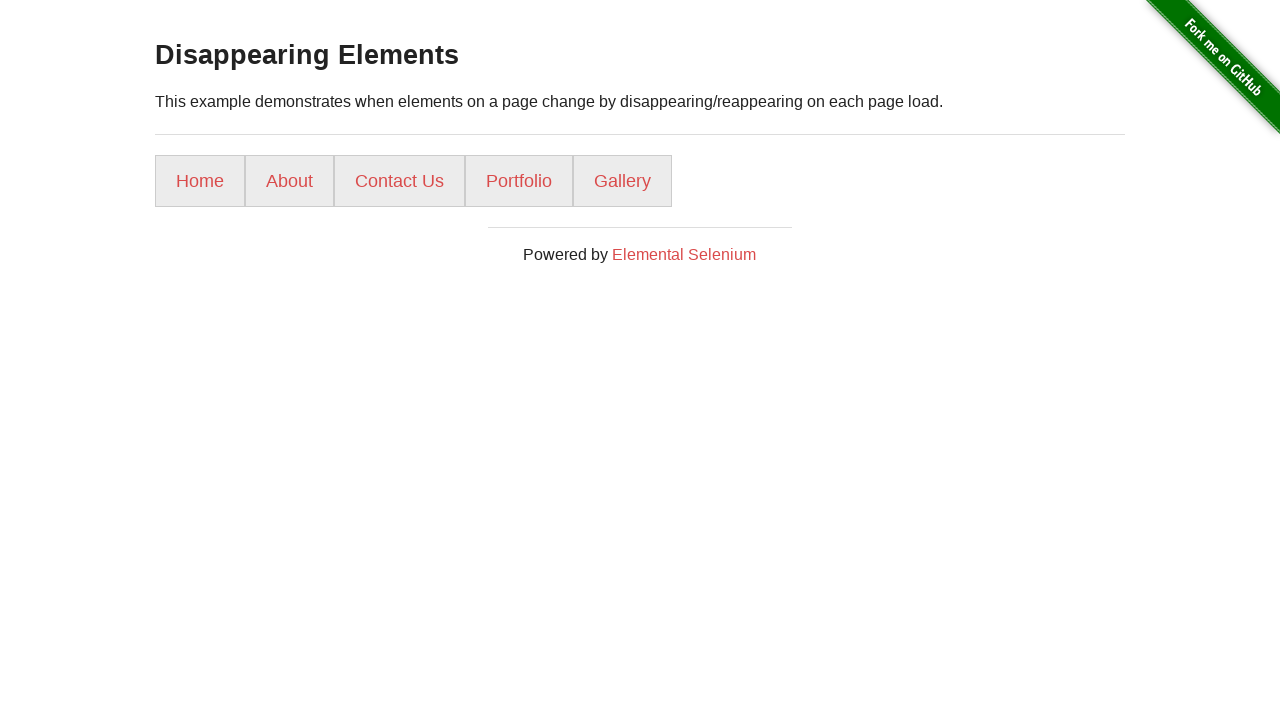